Navigates to the Maharashtra State Electricity Distribution Company Limited (MAHADISCOM) homepage and verifies the page loads successfully.

Starting URL: https://www.mahadiscom.in/en/home/

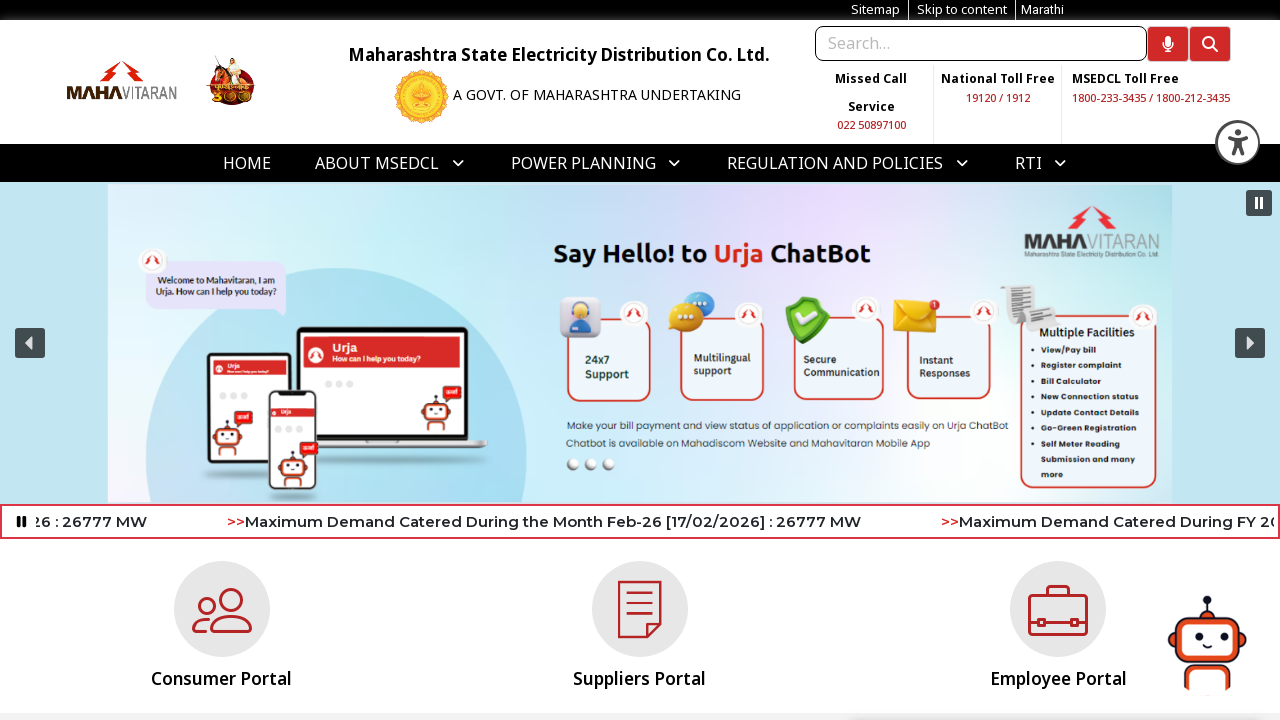

Waited for DOM content to load on MAHADISCOM homepage
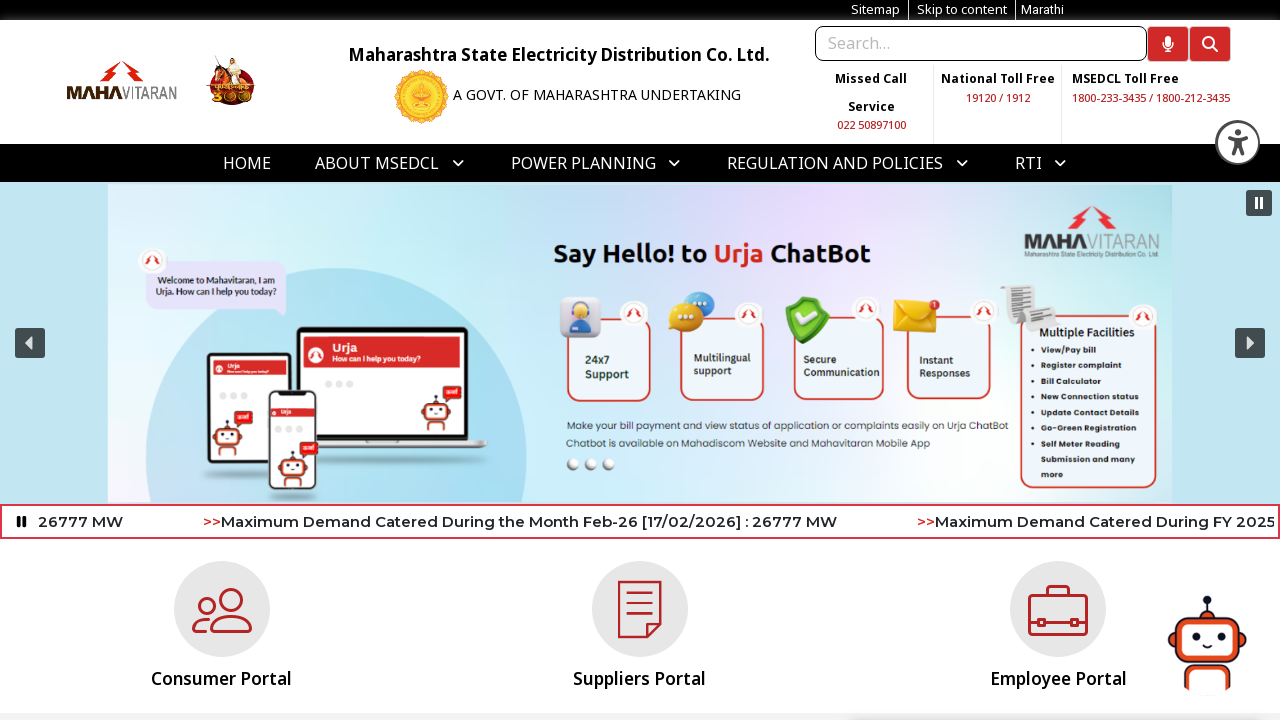

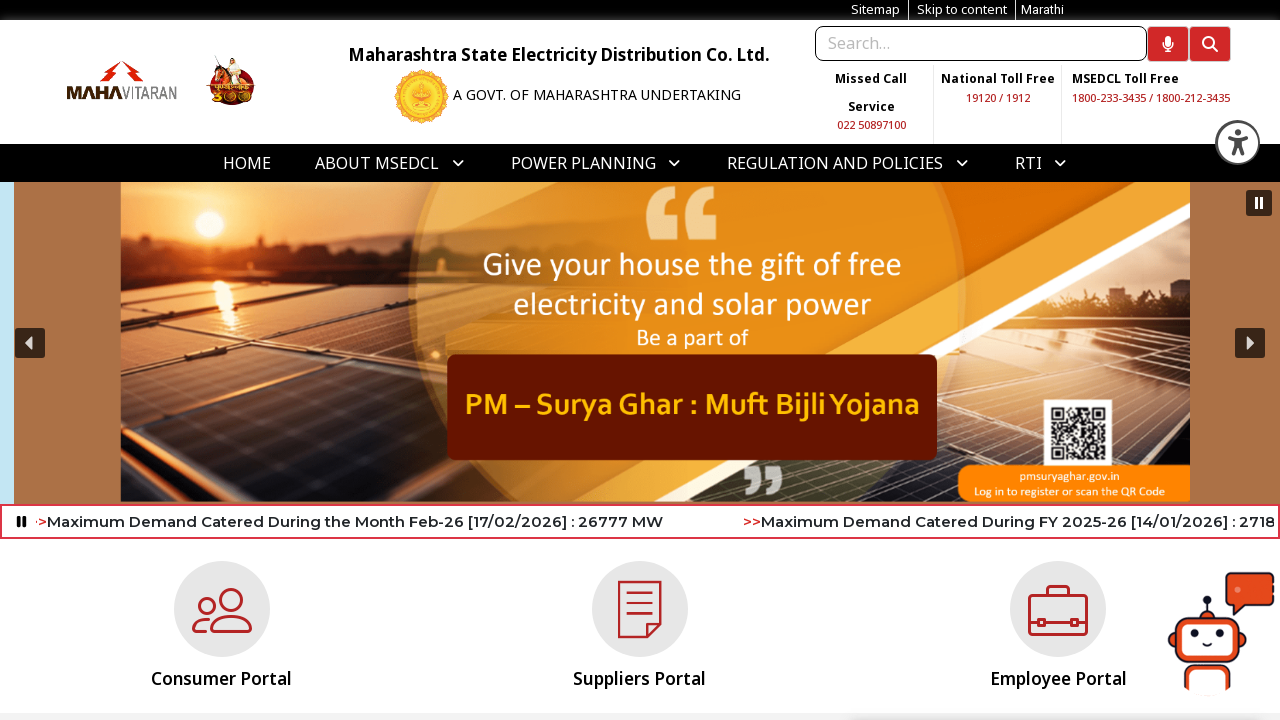